Tests date picker functionality by setting a date value using JavaScript execution on a date input field

Starting URL: http://demo.automationtesting.in/Datepicker.html

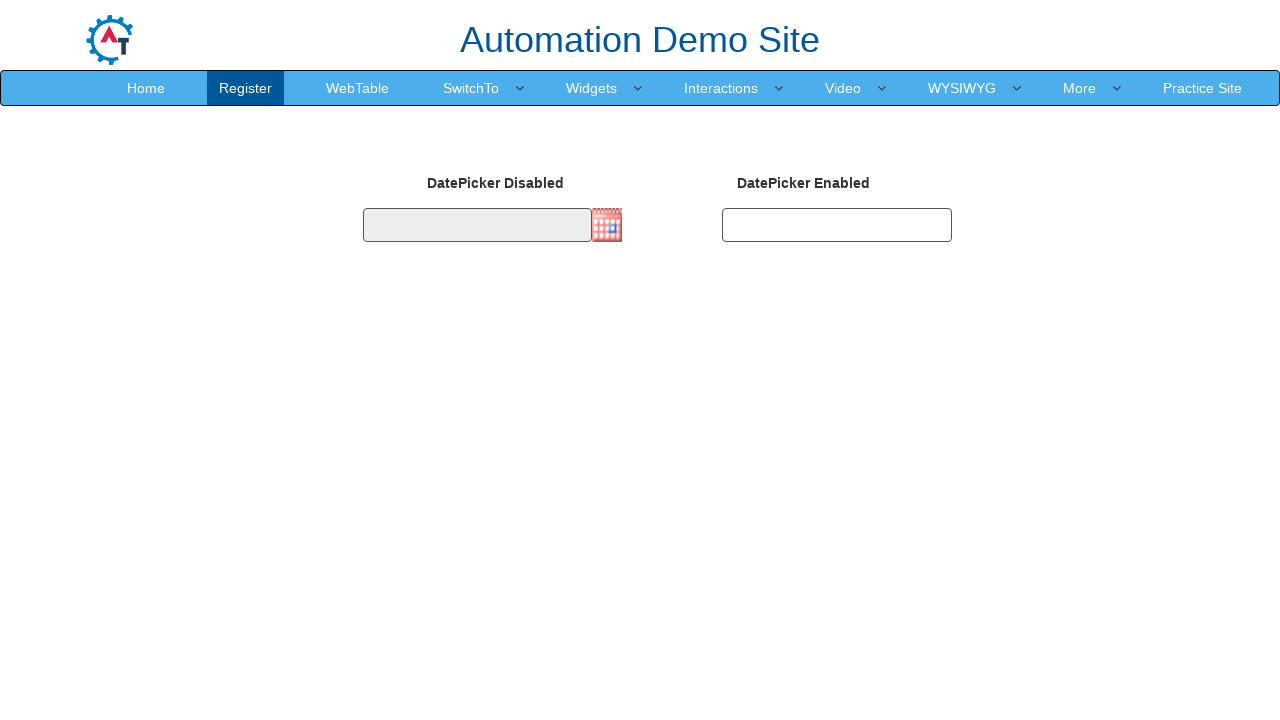

Set date value to '01/01/2020' on datepicker element using JavaScript
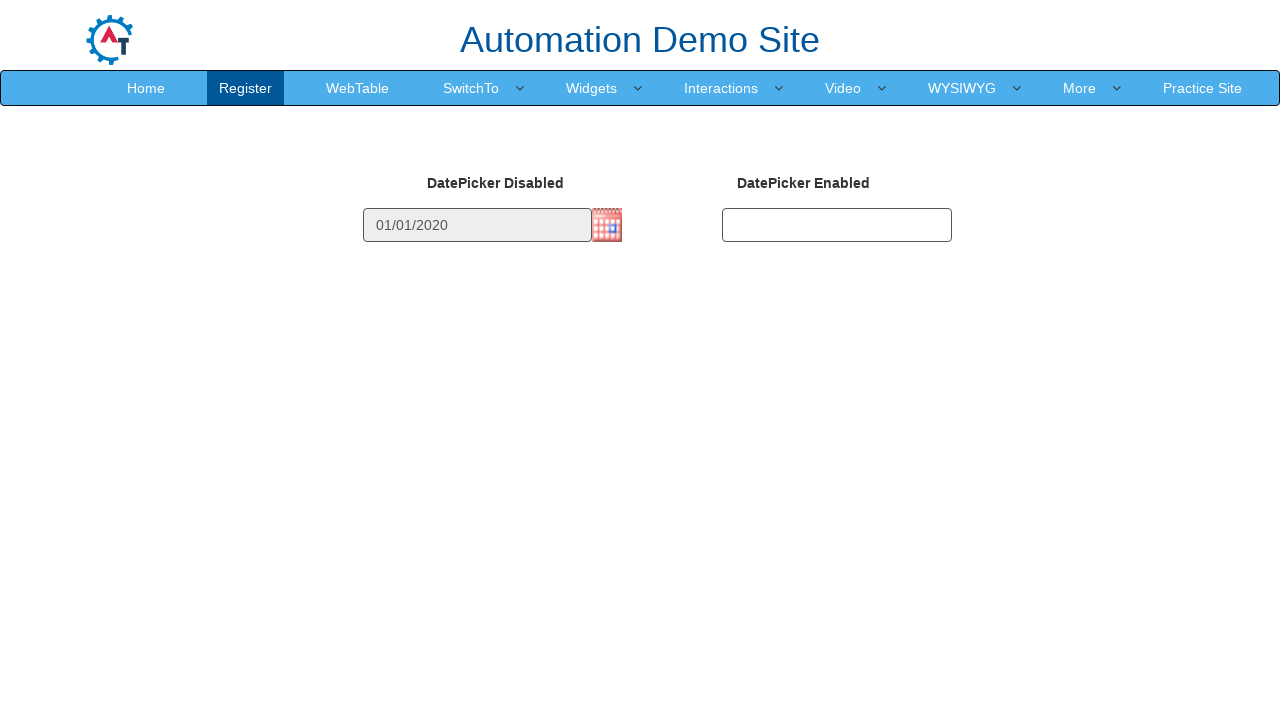

Waited 2 seconds for date to be set
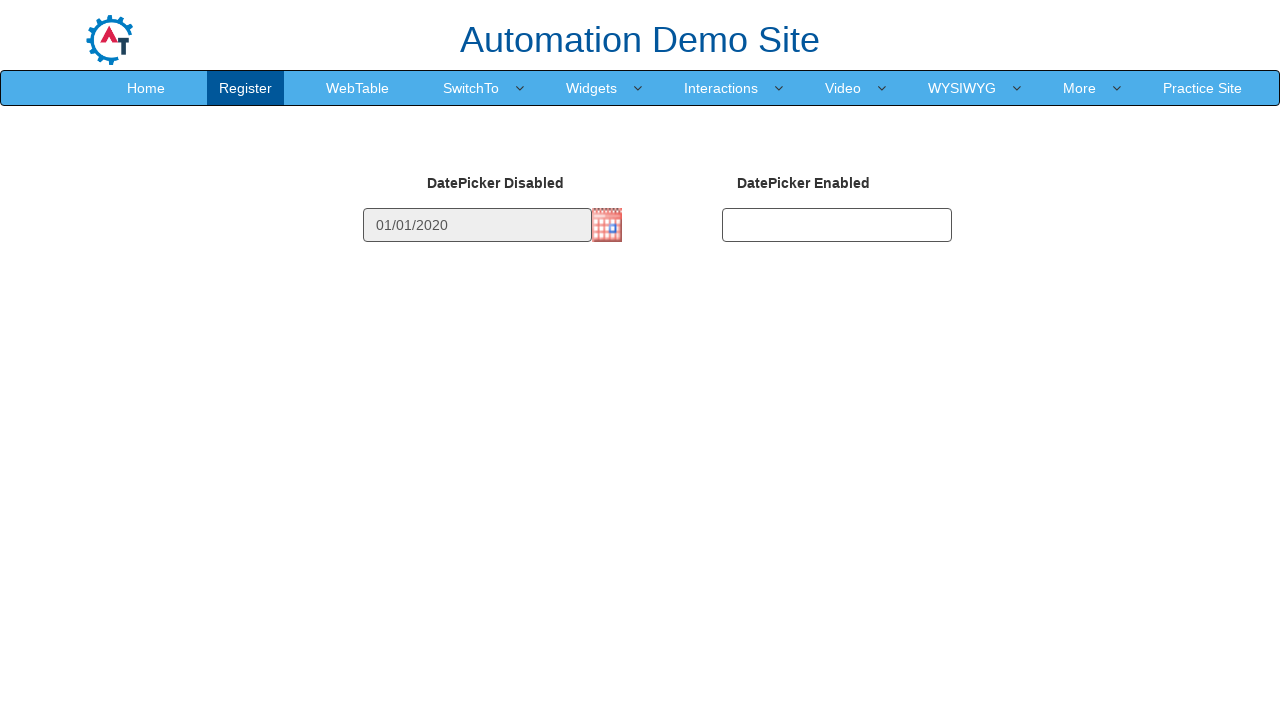

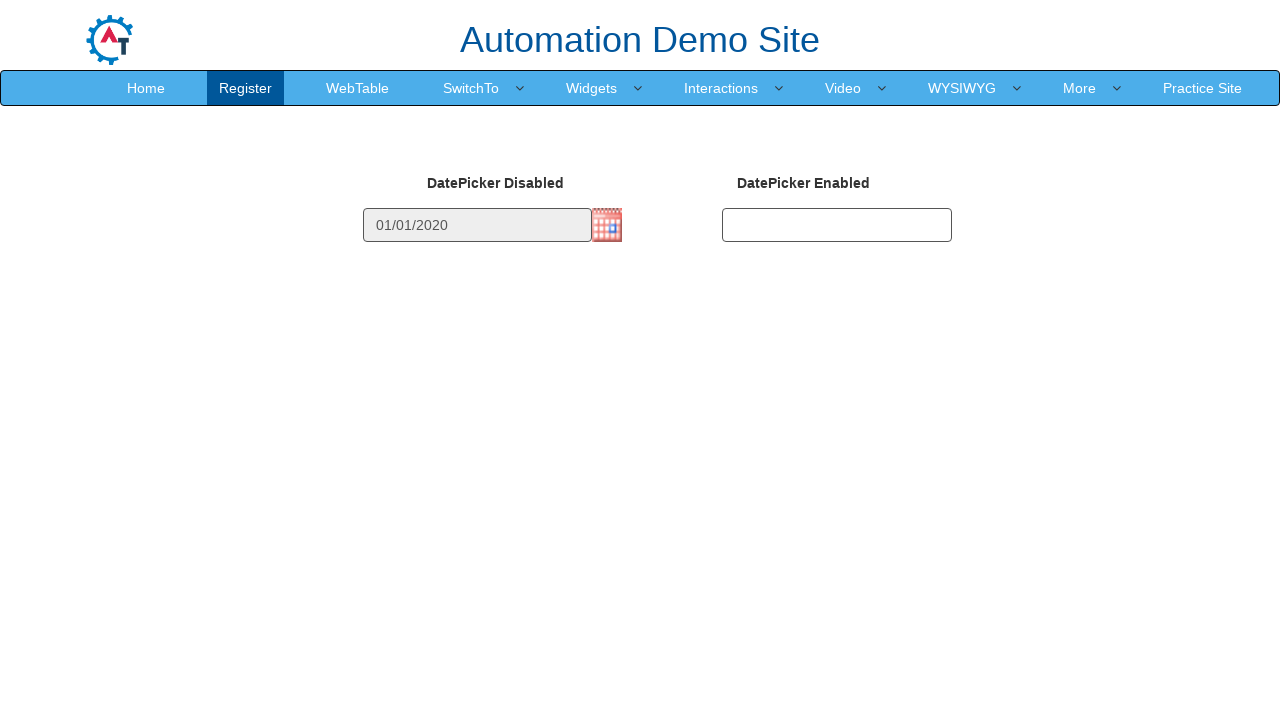